Tests filling a text field on the registration page and verifying the entered value

Starting URL: https://naveenautomationlabs.com/opencart/index.php?route=account/register

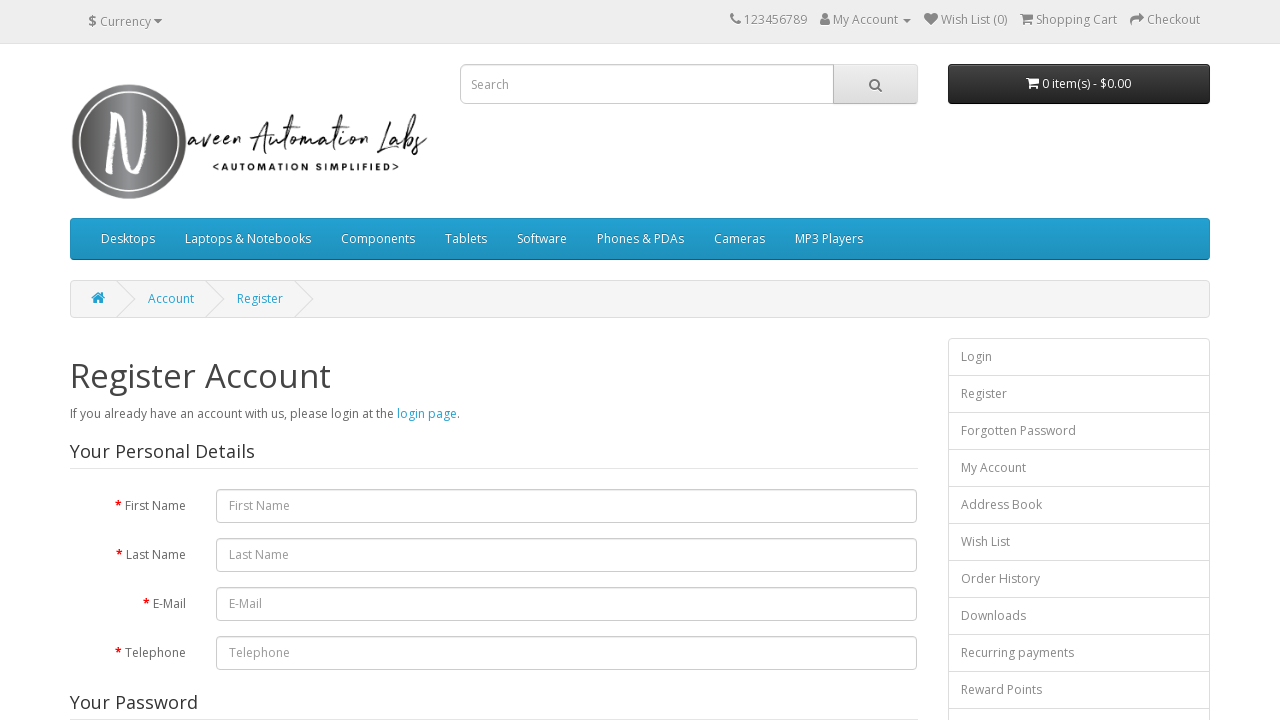

Filled firstname field with 'haritha' on #input-firstname
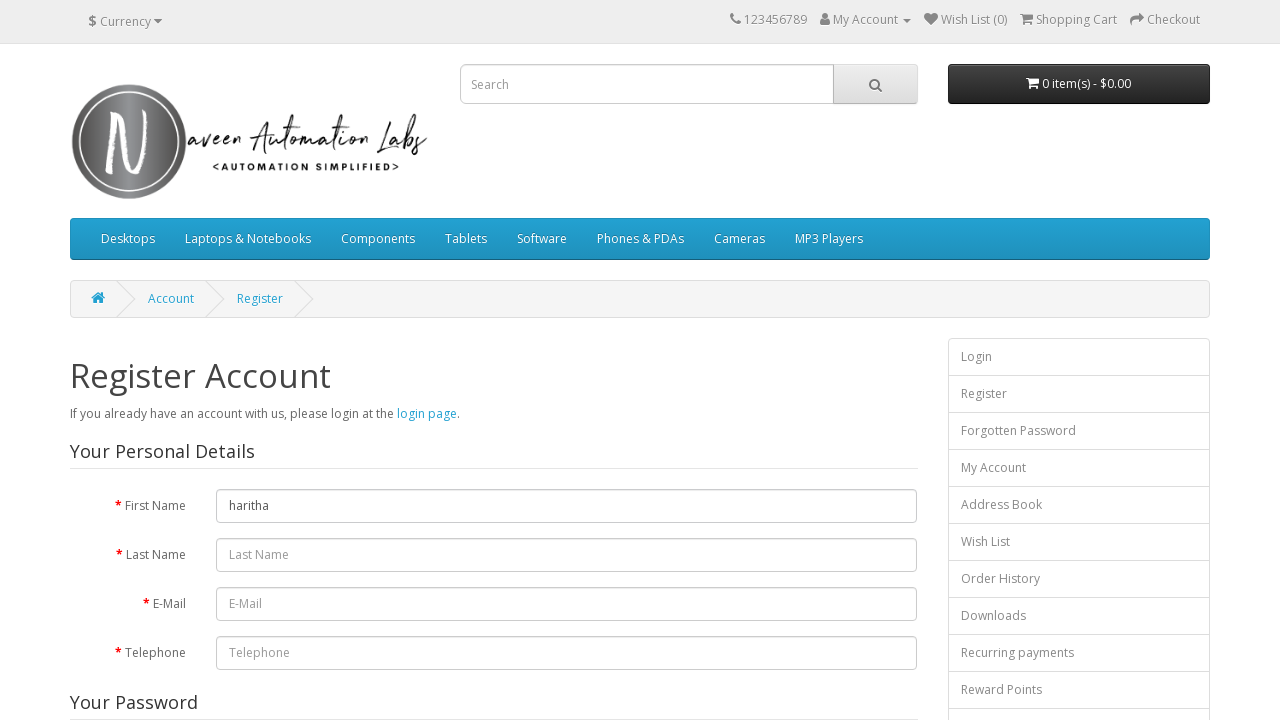

Verified firstname field is present on the page
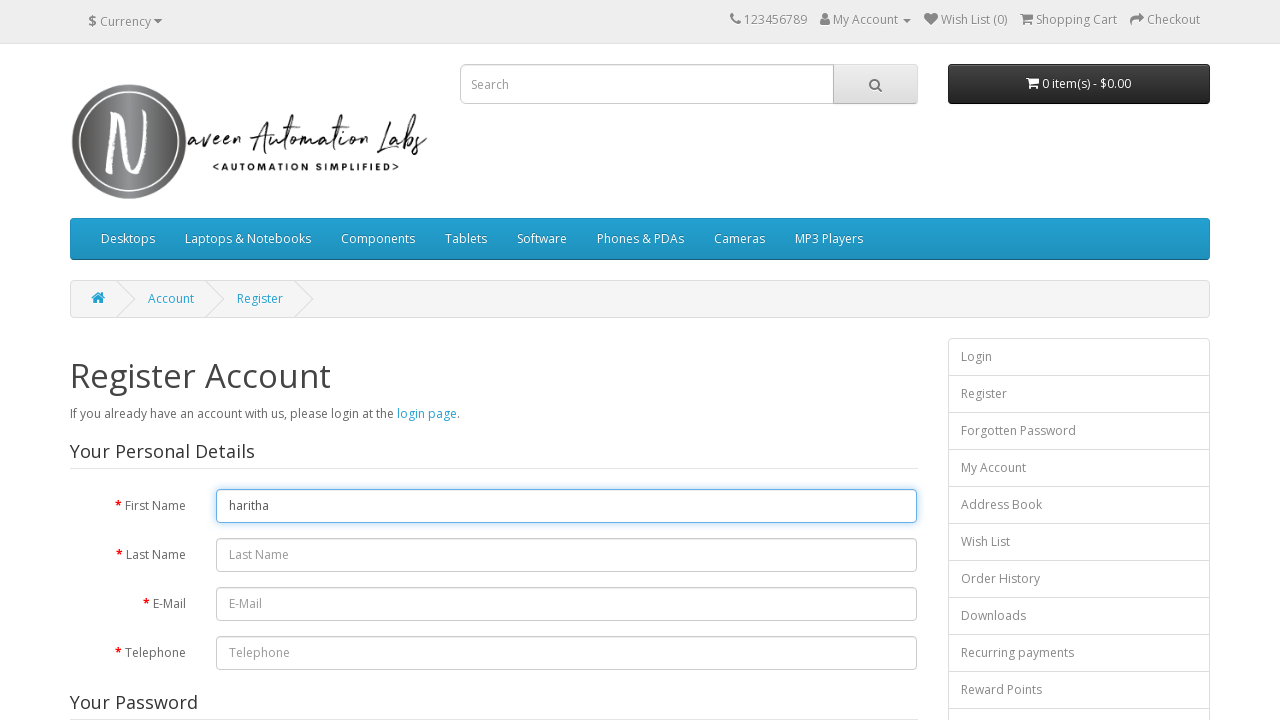

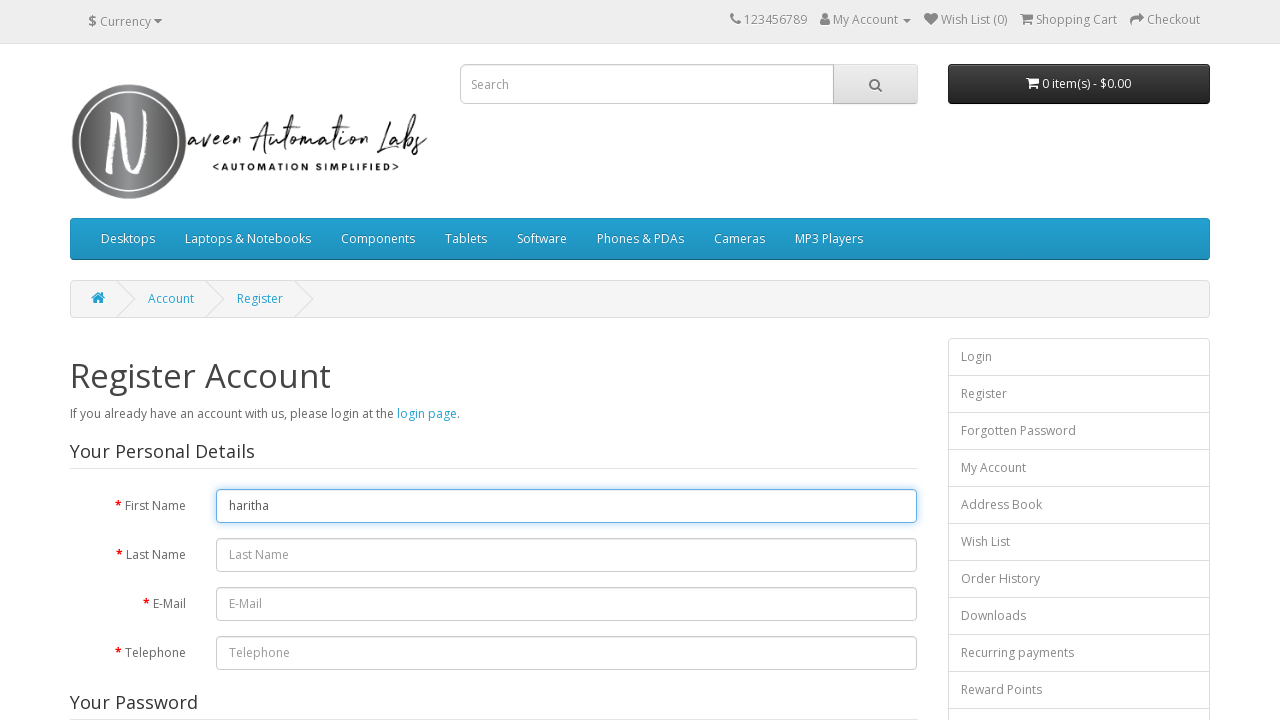